Tests table interaction by verifying table structure (columns and rows), reading a cell value from the 5th row, clicking the Price column header to sort the table, and verifying the sorted result.

Starting URL: https://training-support.net/webelements/tables

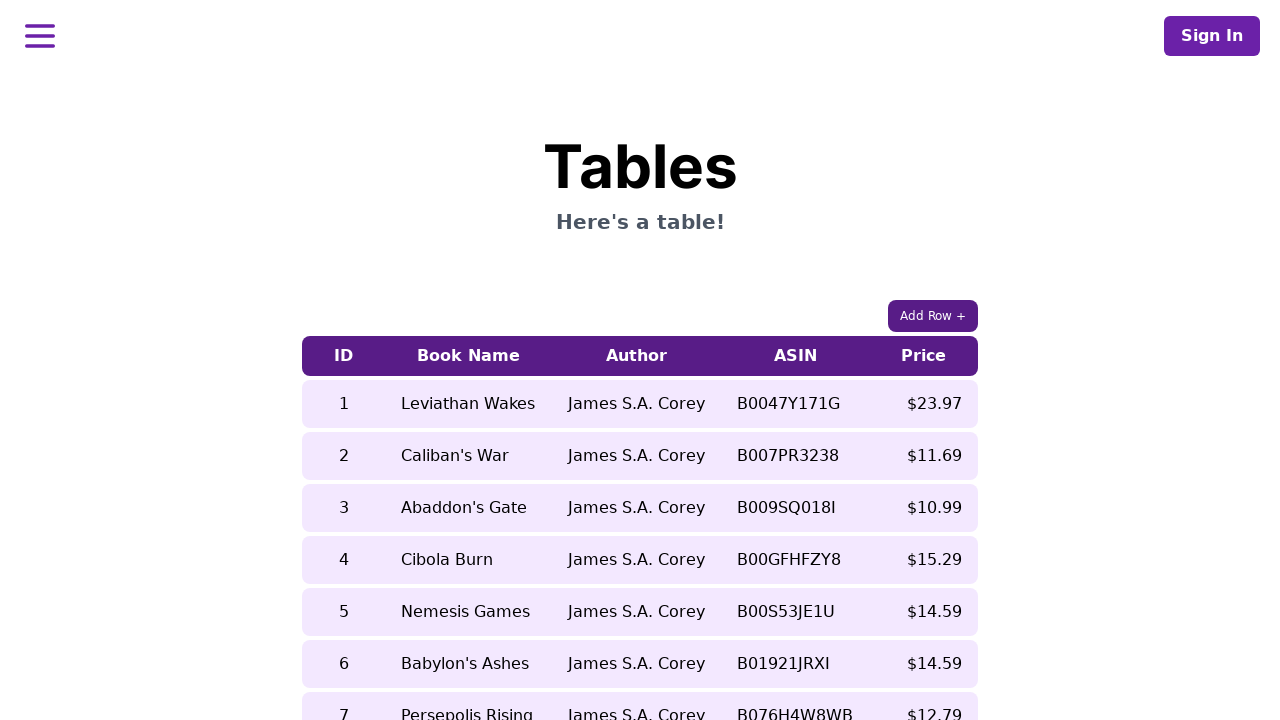

Waited for table header to load
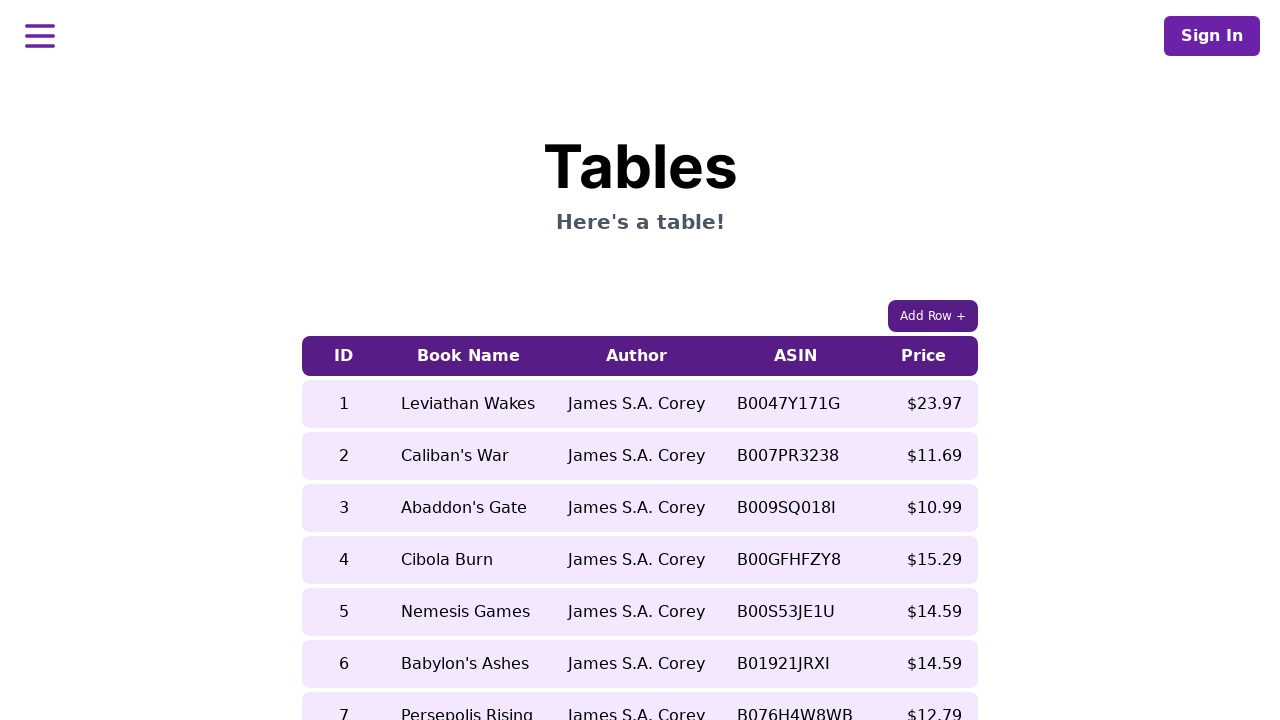

Verified table structure - found 5 columns
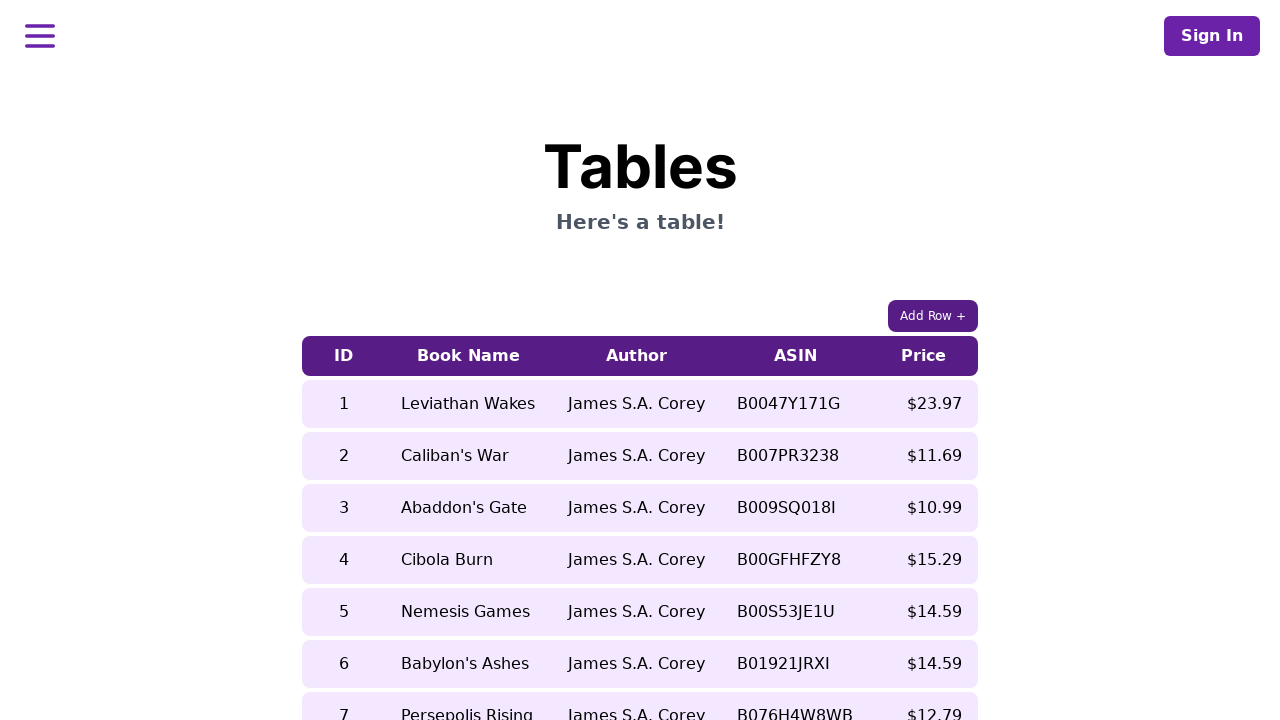

Verified table rows - found 9 rows
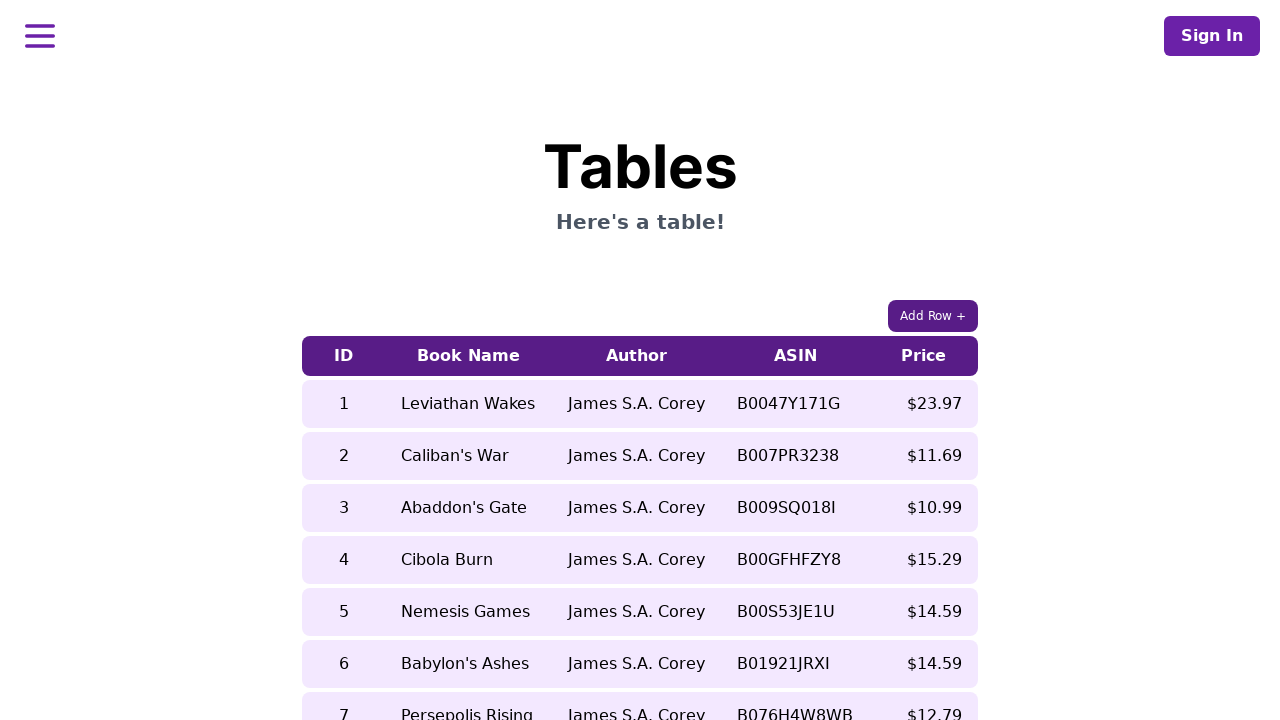

Read book name from 5th row before sort: Nemesis Games
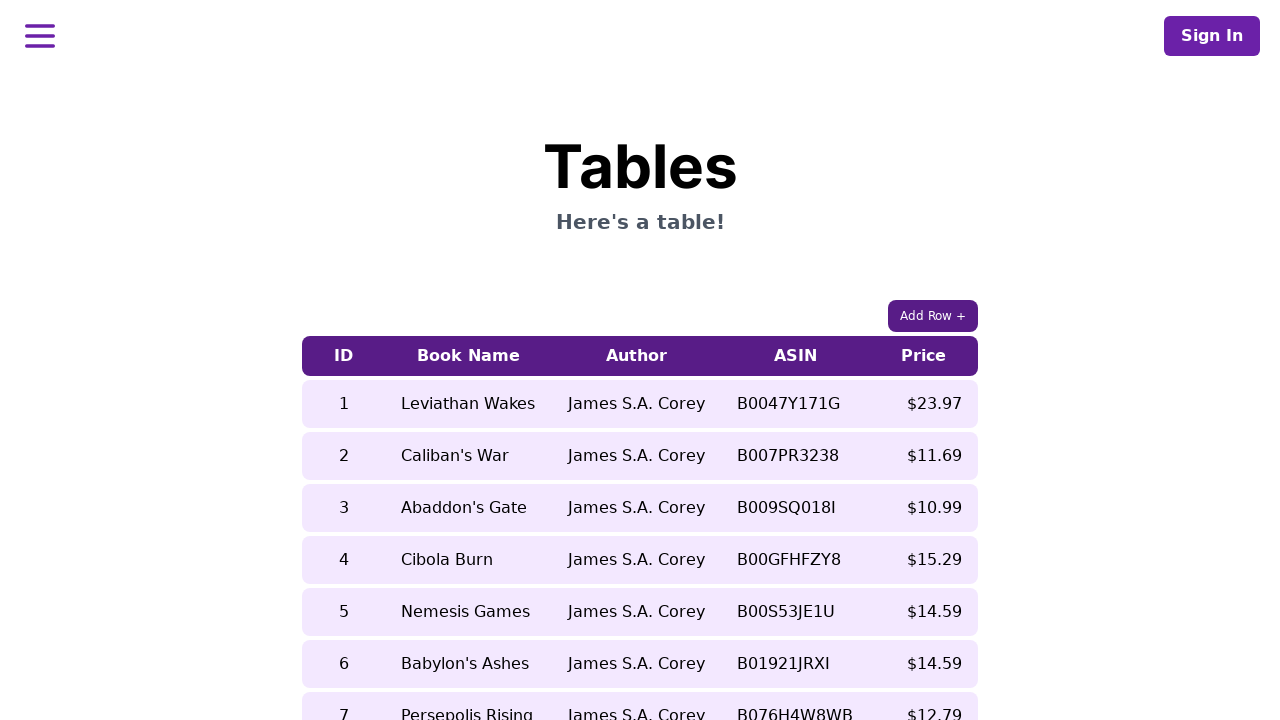

Clicked Price column header to sort table at (924, 356) on xpath=//table/thead/tr/th[5]
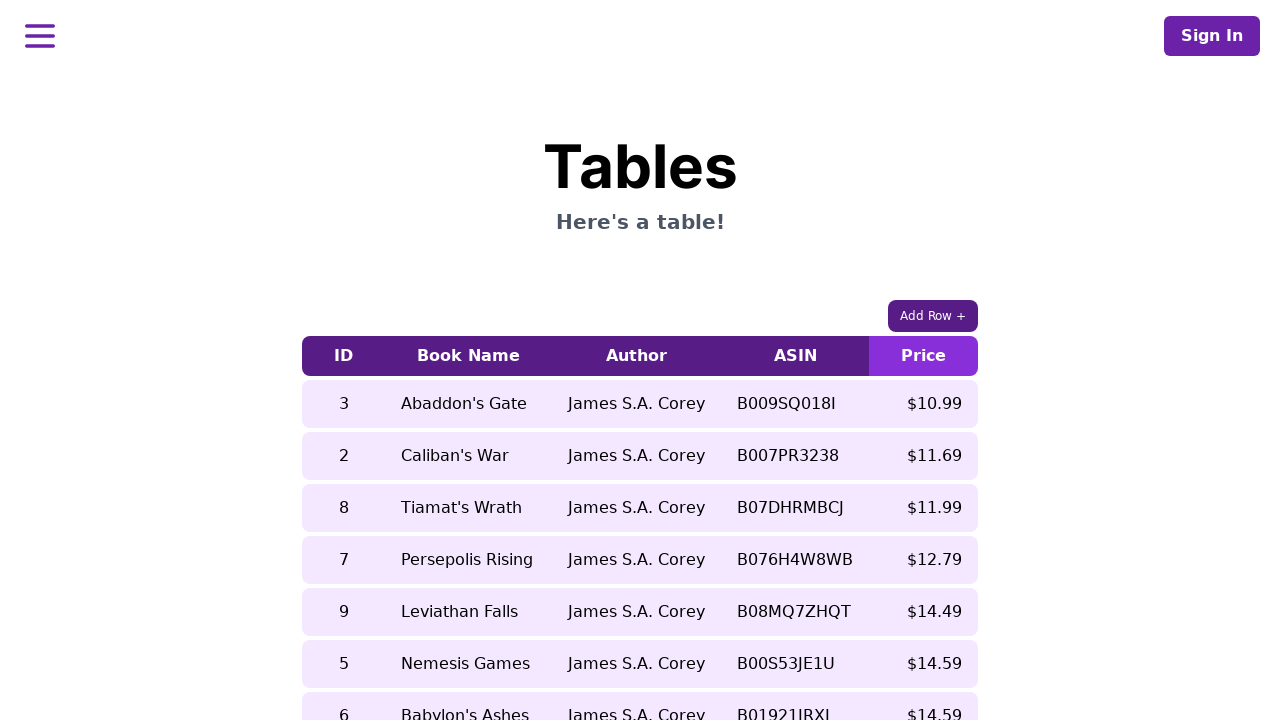

Waited for sort animation to complete
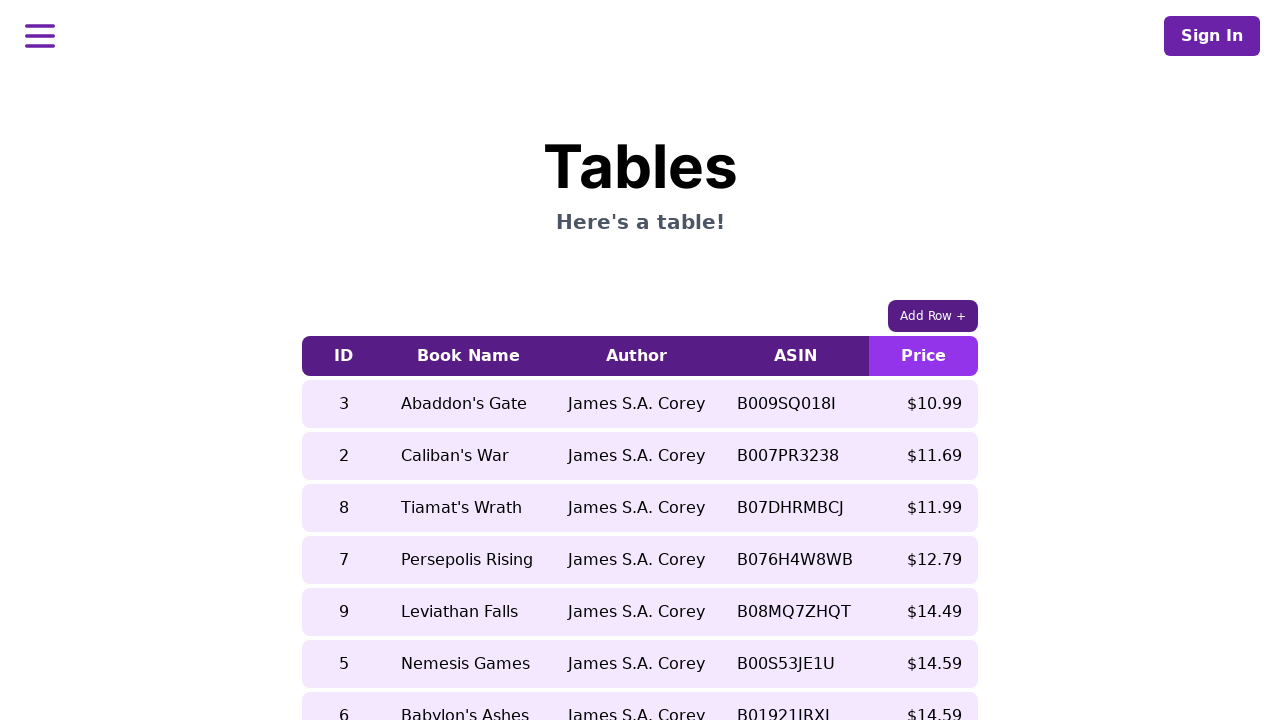

Verified sorted result - book name in 5th row after sort: Leviathan Falls
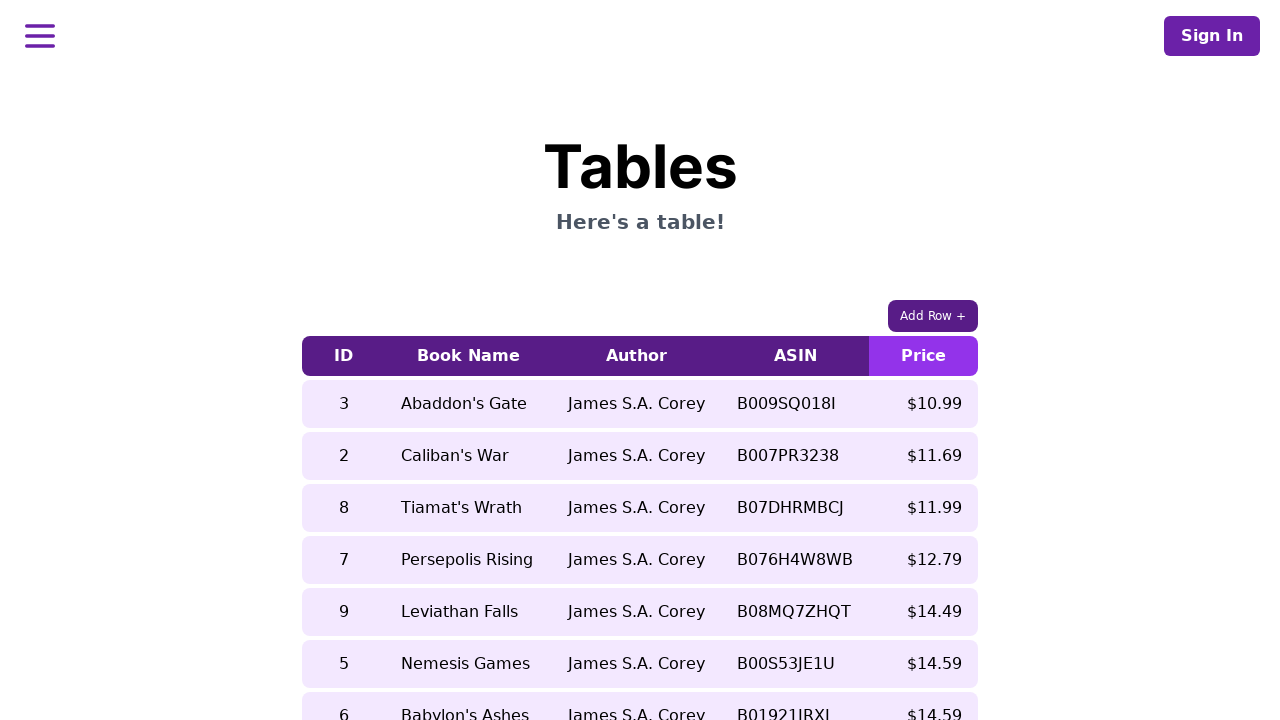

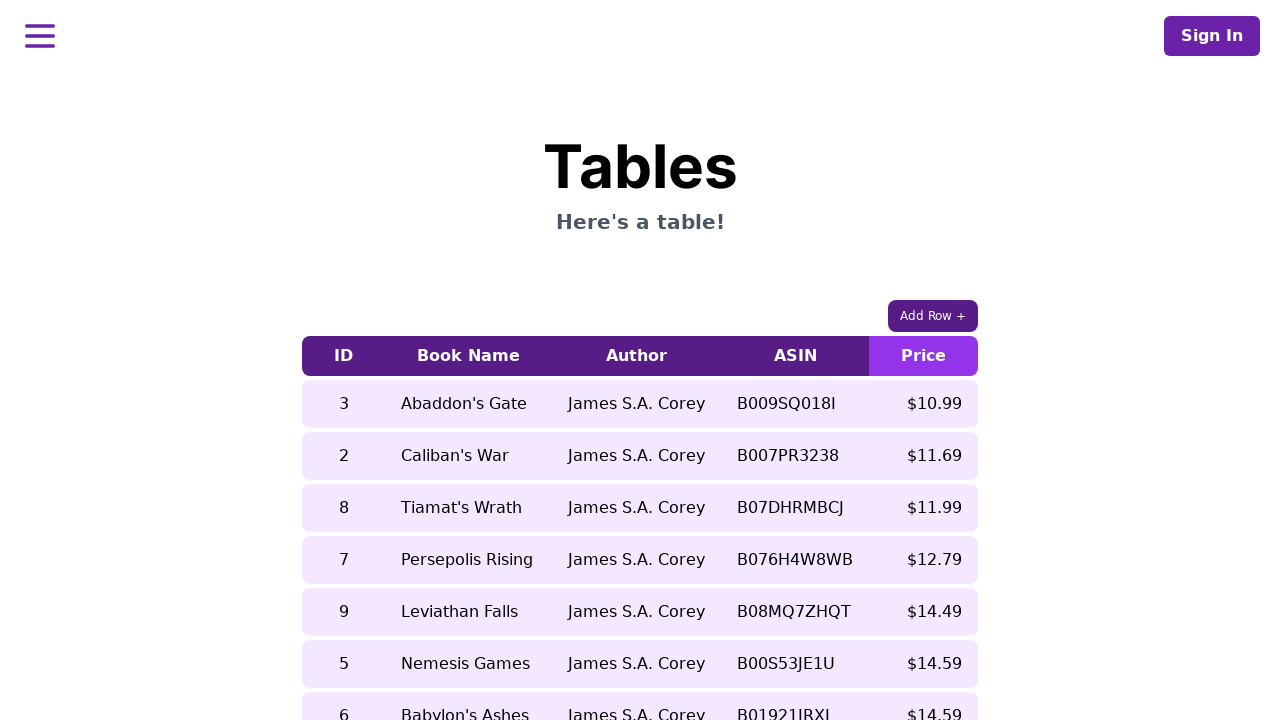